Tests different button interaction types including double-click, right-click (context click), and regular click

Starting URL: https://demoqa.com/buttons

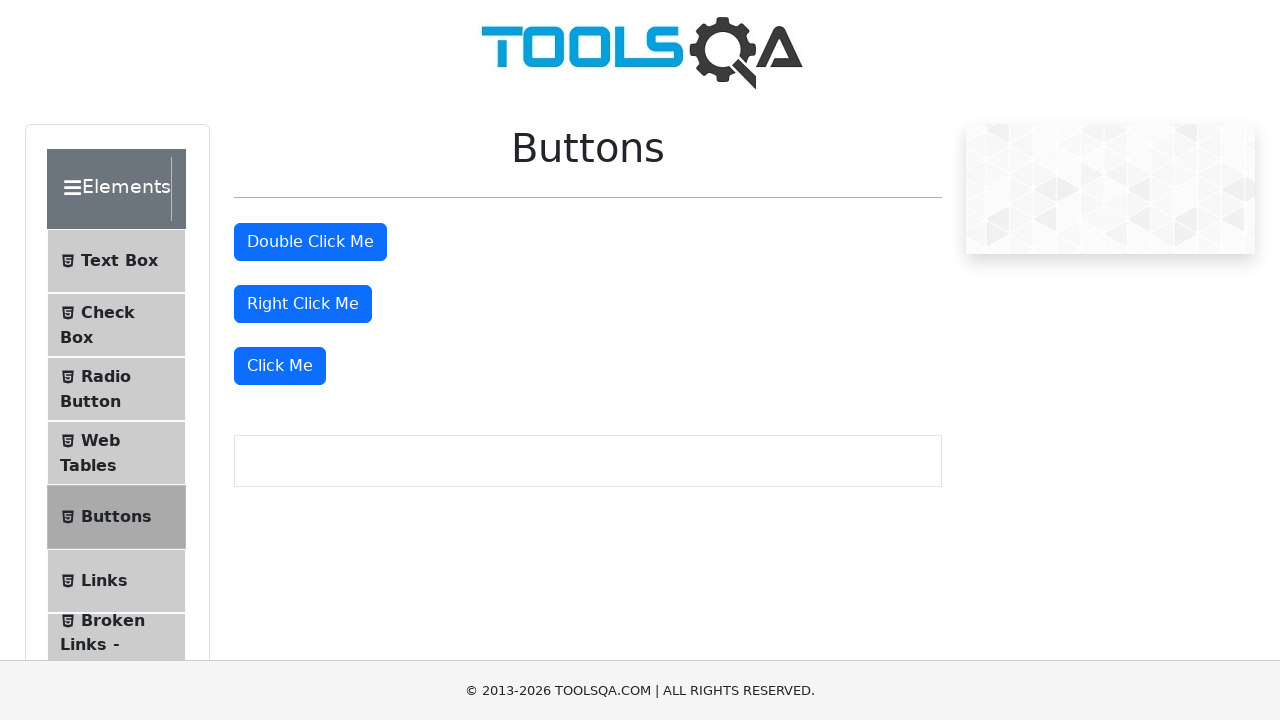

Double-clicked the double-click button at (310, 242) on button#doubleClickBtn
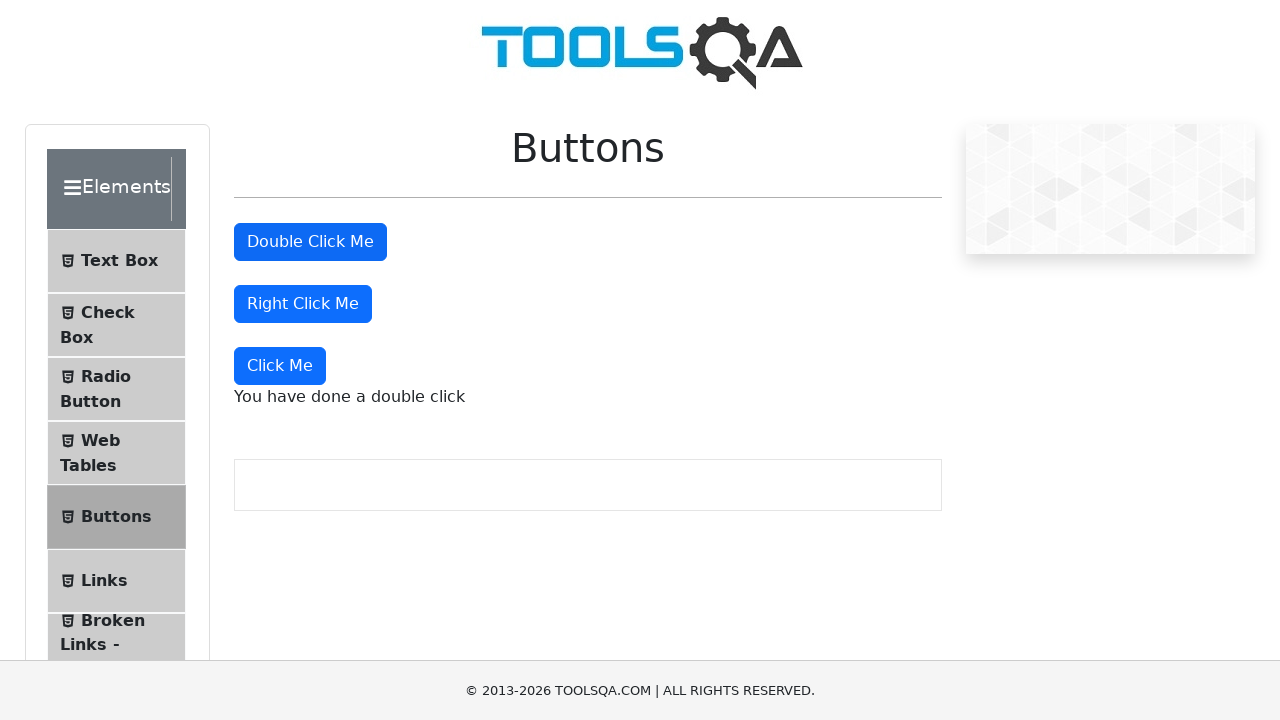

Right-clicked the right-click button at (303, 304) on button#rightClickBtn
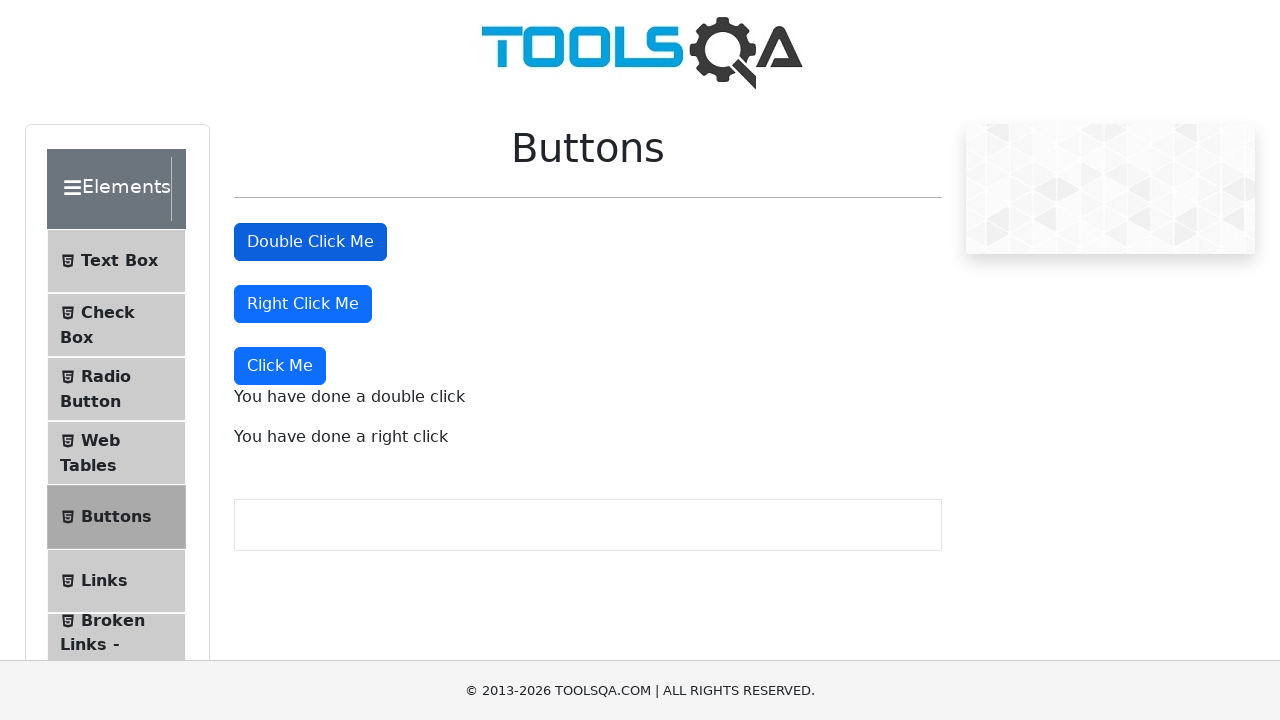

Clicked the 'Click Me' button at (310, 242) on button:has-text('Click Me')
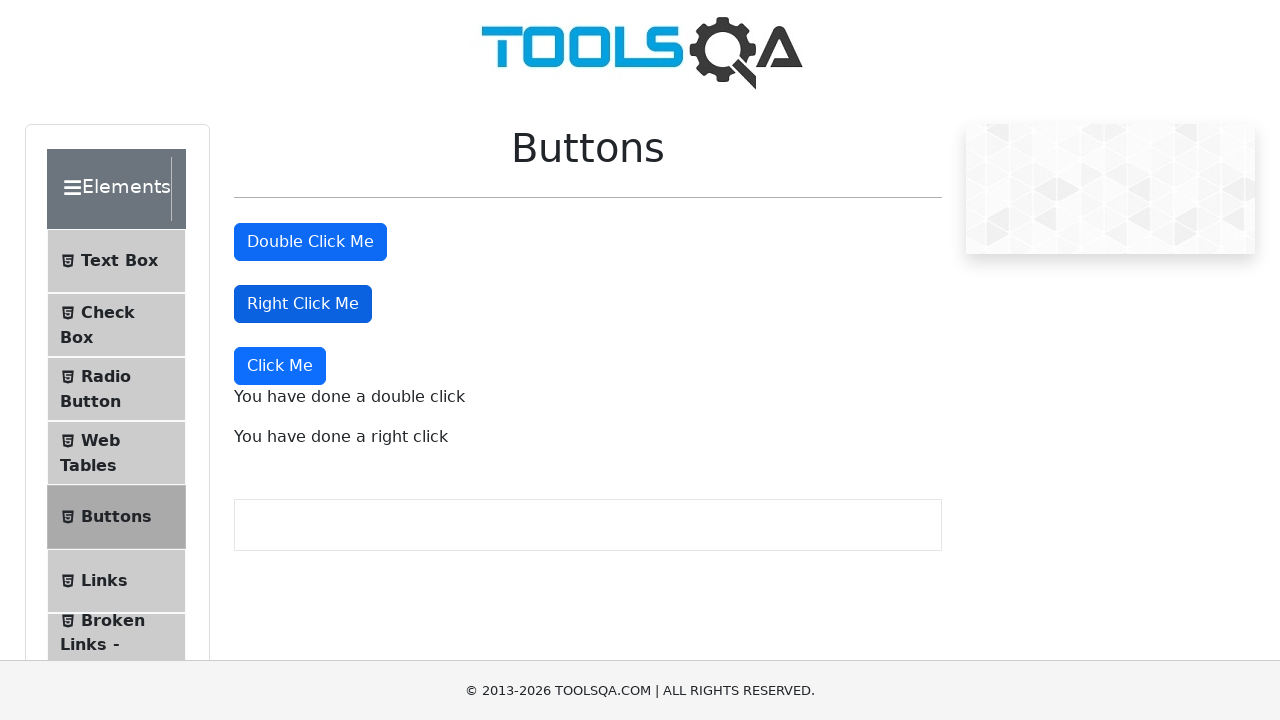

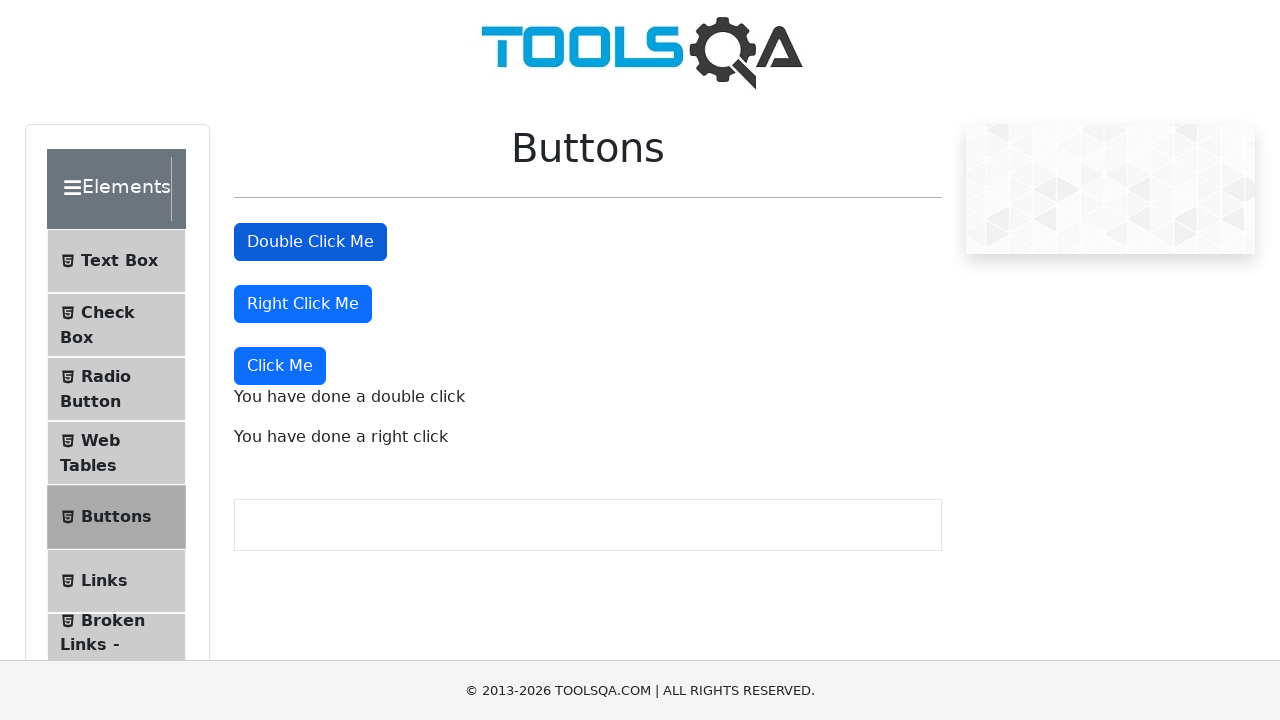